Tests the complete product purchase flow by selecting a product, adding it to cart, and completing checkout with payment details

Starting URL: https://www.demoblaze.com/index.html

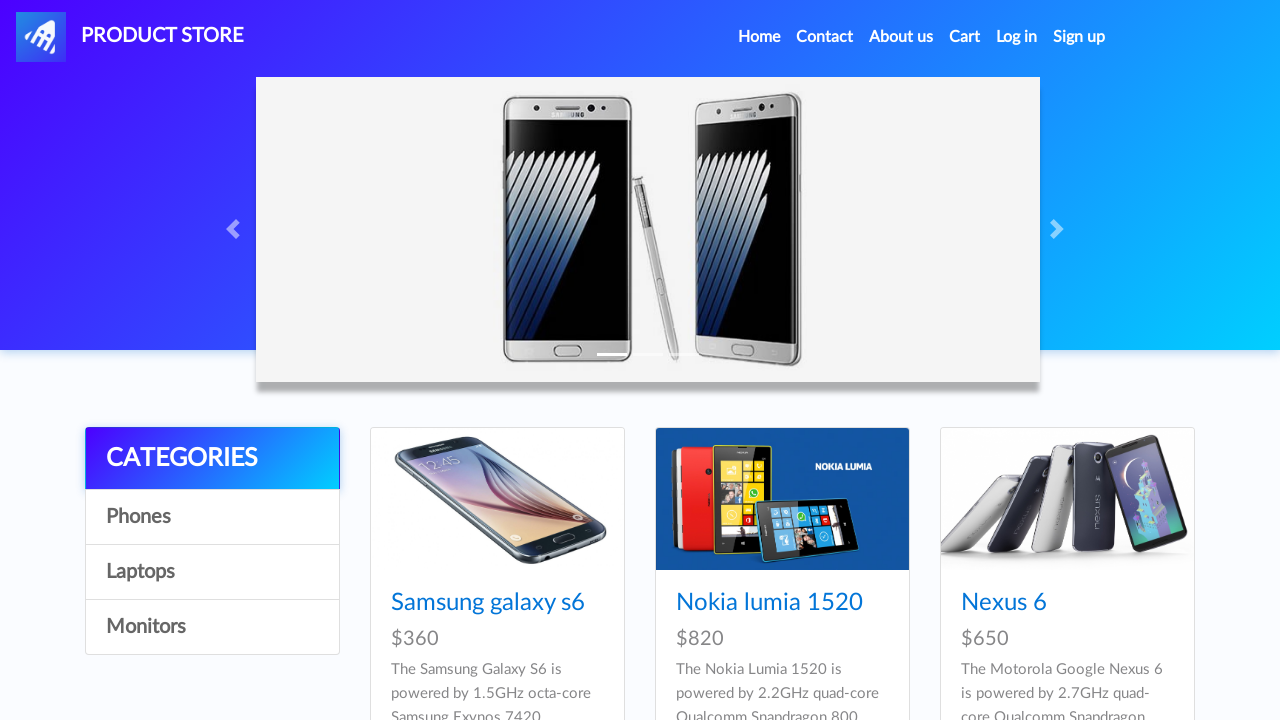

Clicked on Nexus 6 product at (1004, 603) on a:has-text('Nexus 6')
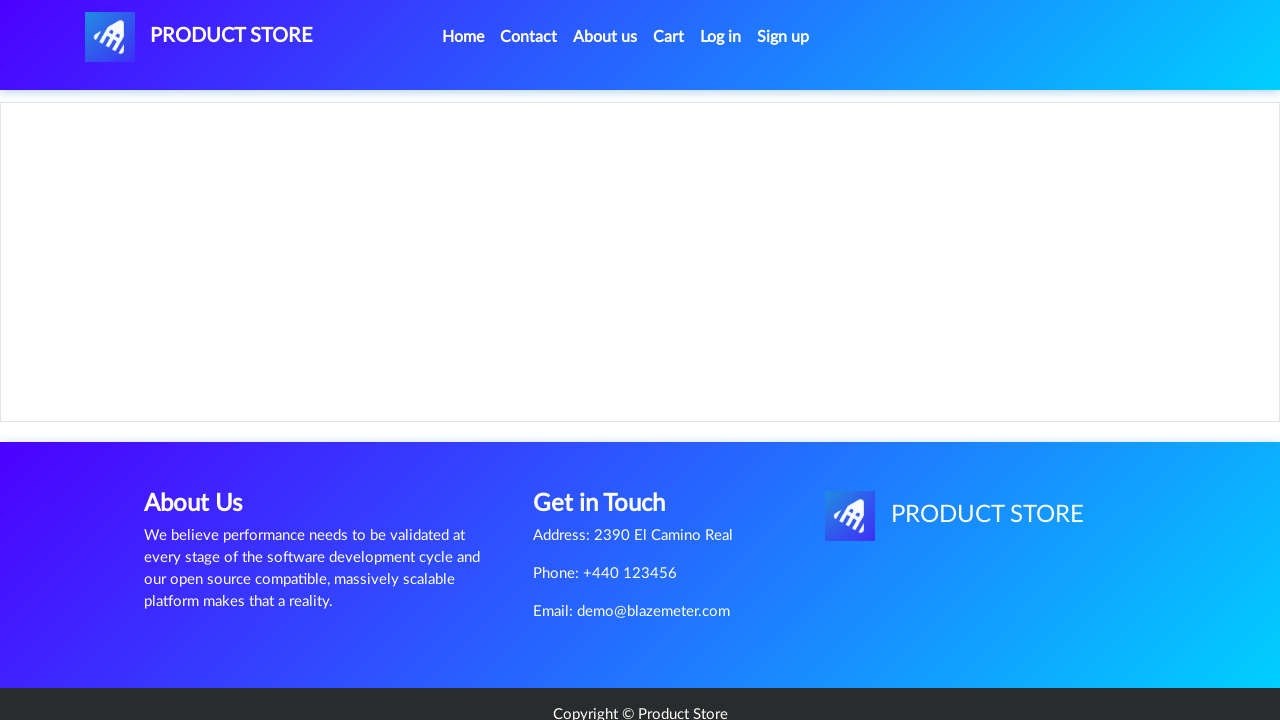

Product page loaded with product name visible
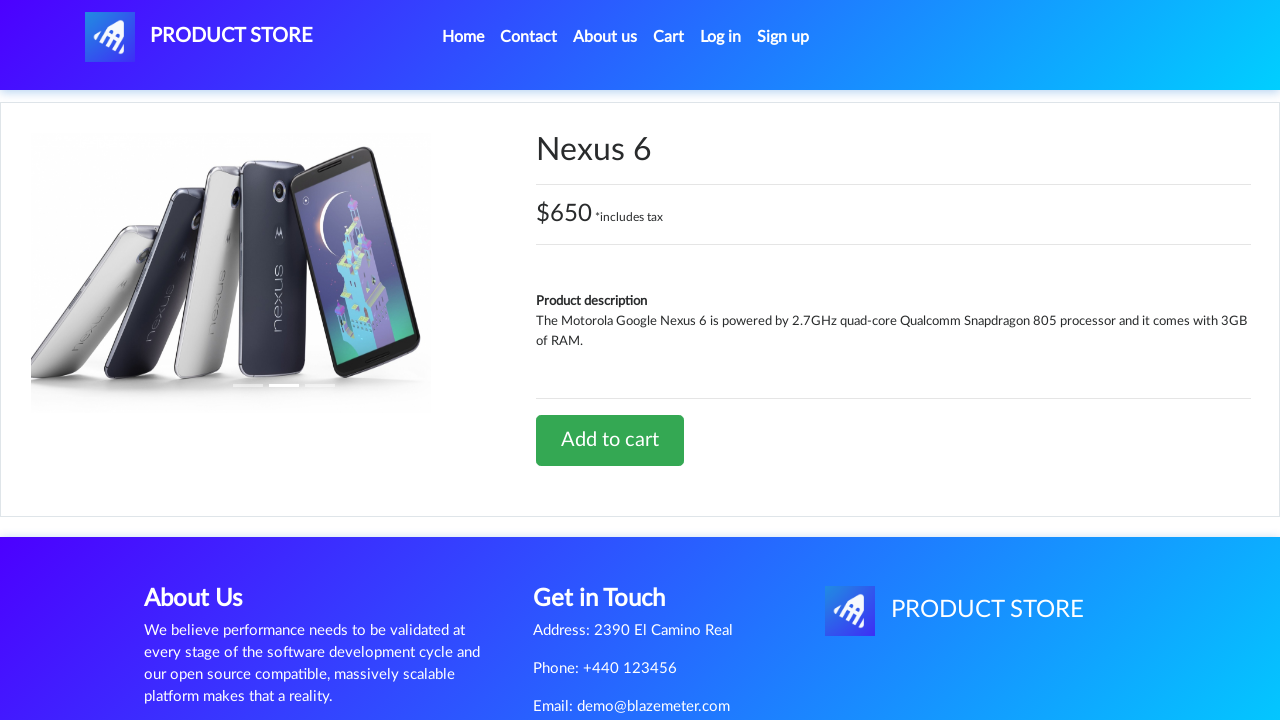

Clicked 'Add to cart' button at (610, 440) on a:has-text('Add to cart')
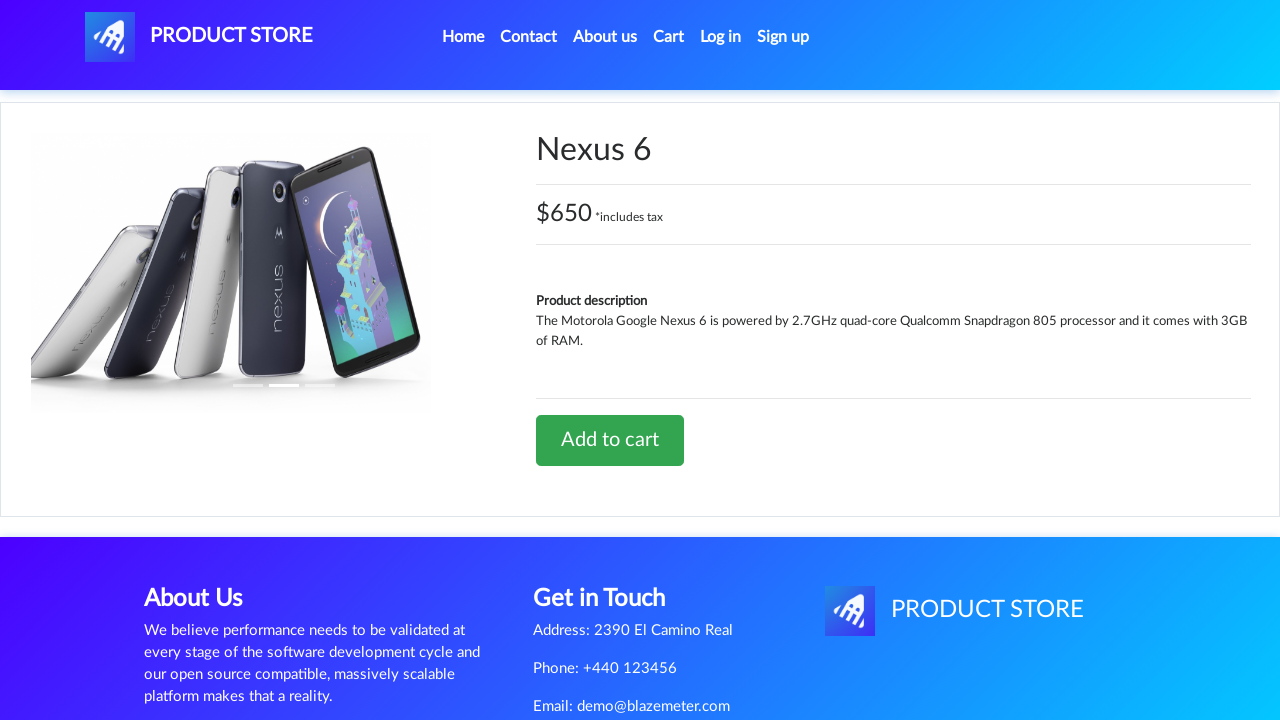

Registered dialog handler to accept alerts
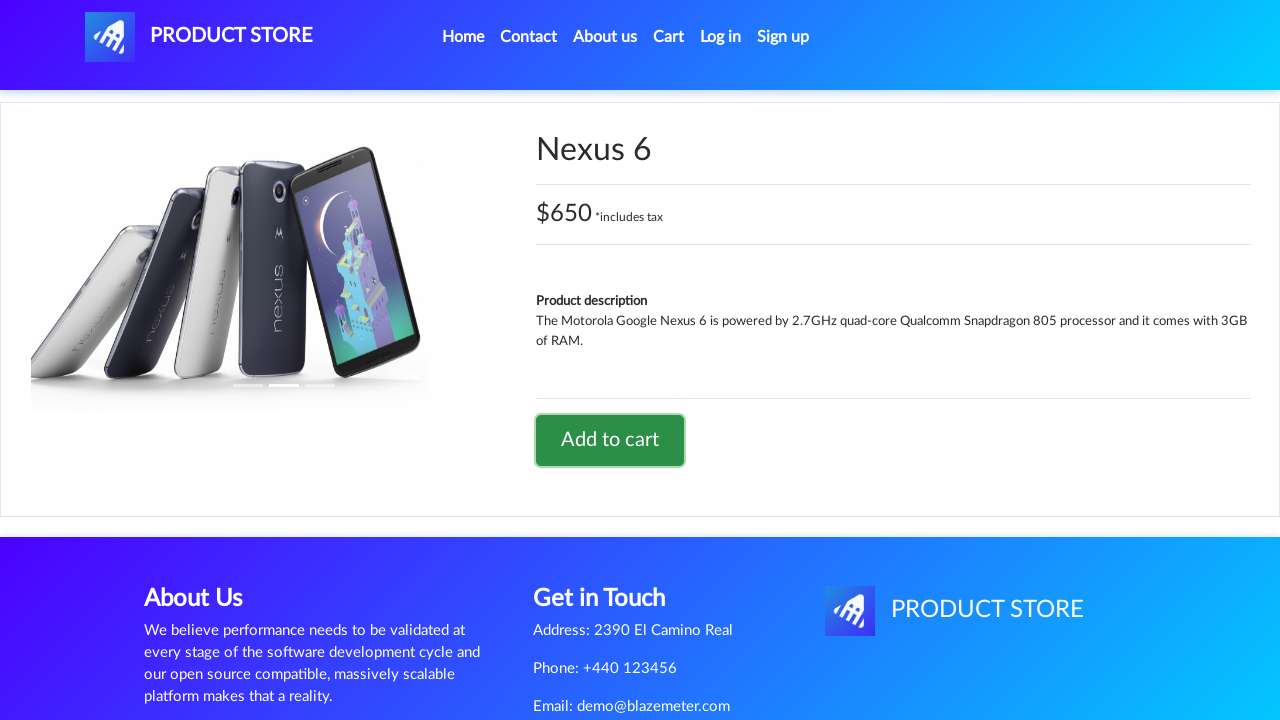

Waited 1 second for alert to process
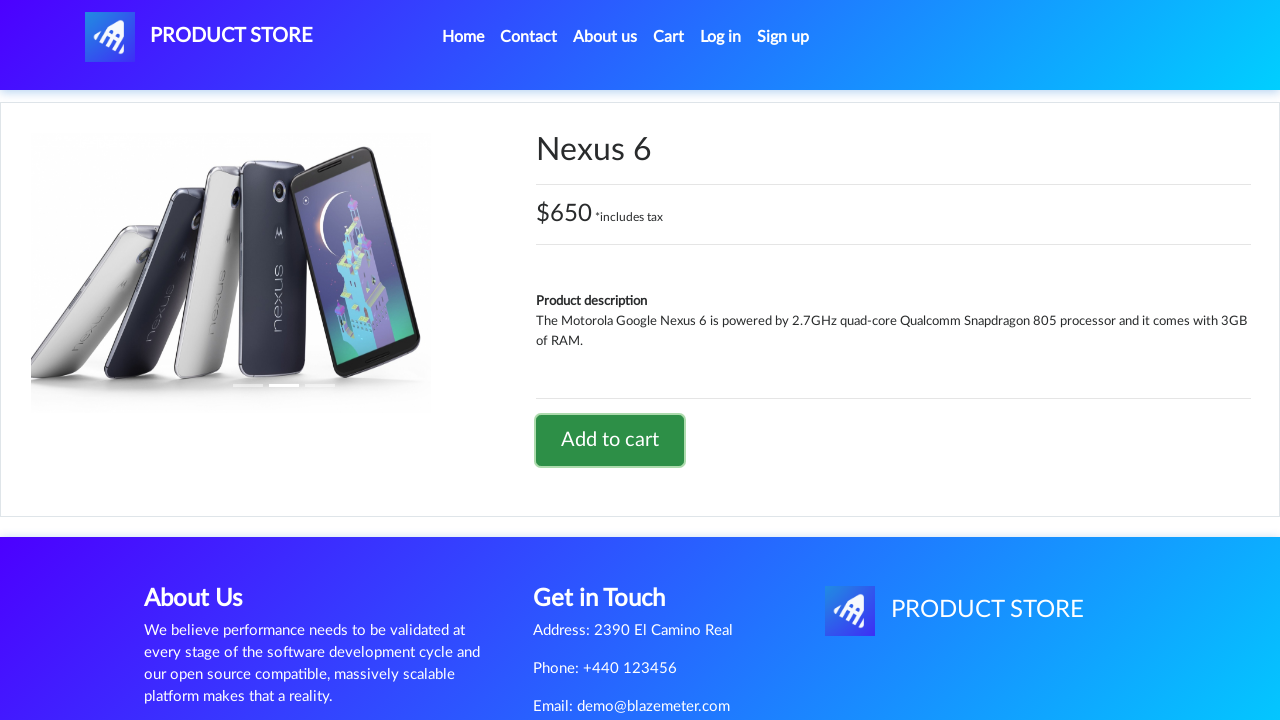

Clicked navbar brand to navigate back to homepage at (199, 37) on a.navbar-brand
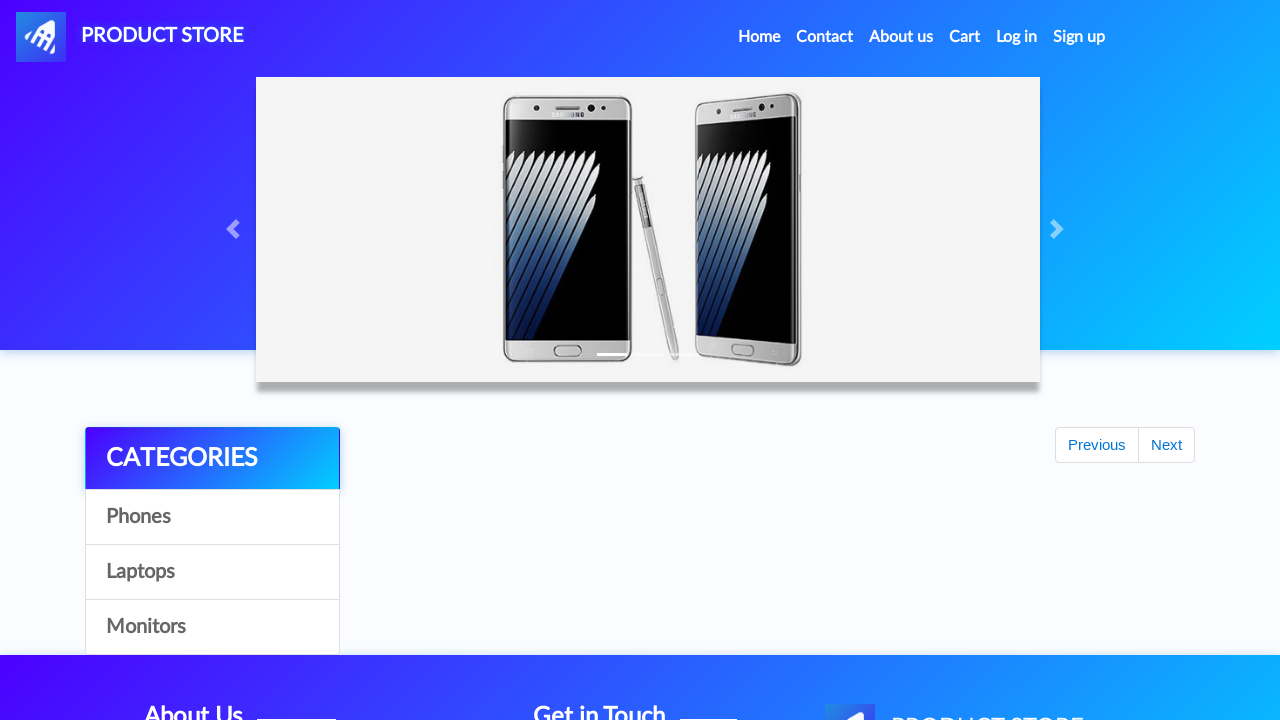

Clicked on Cart link at (965, 37) on a#cartur
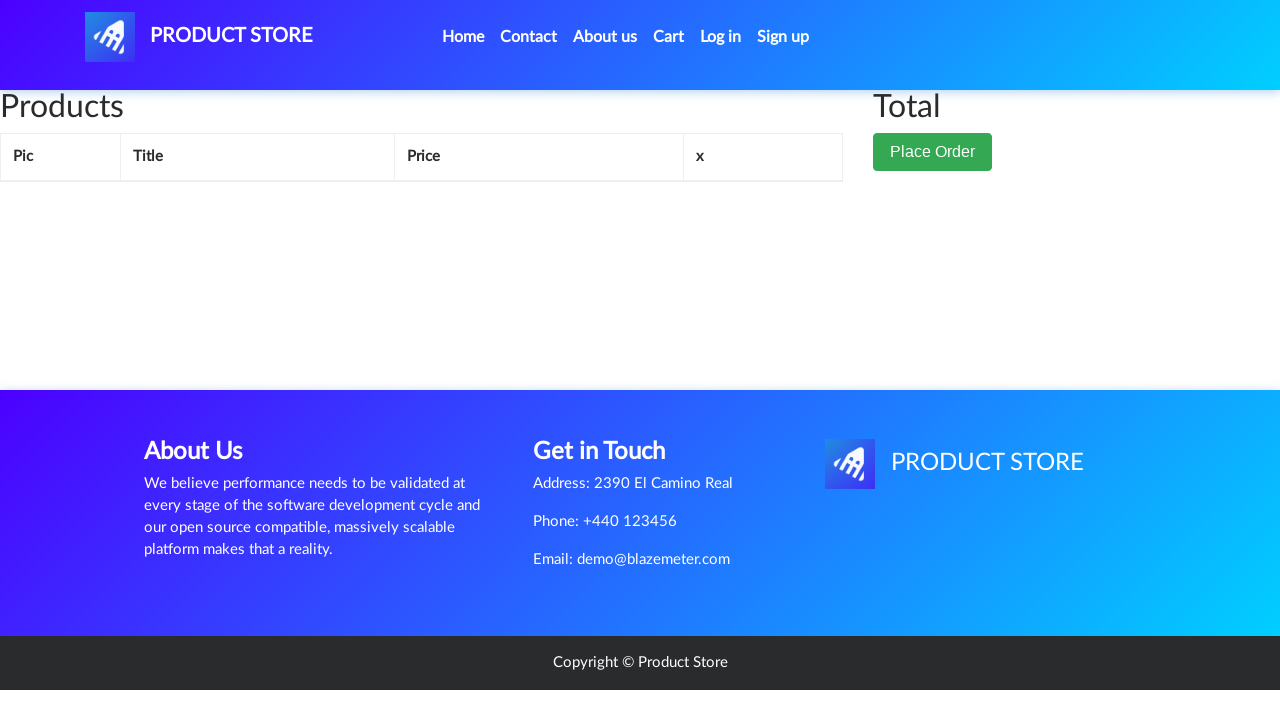

Cart page loaded with 'Place Order' button visible
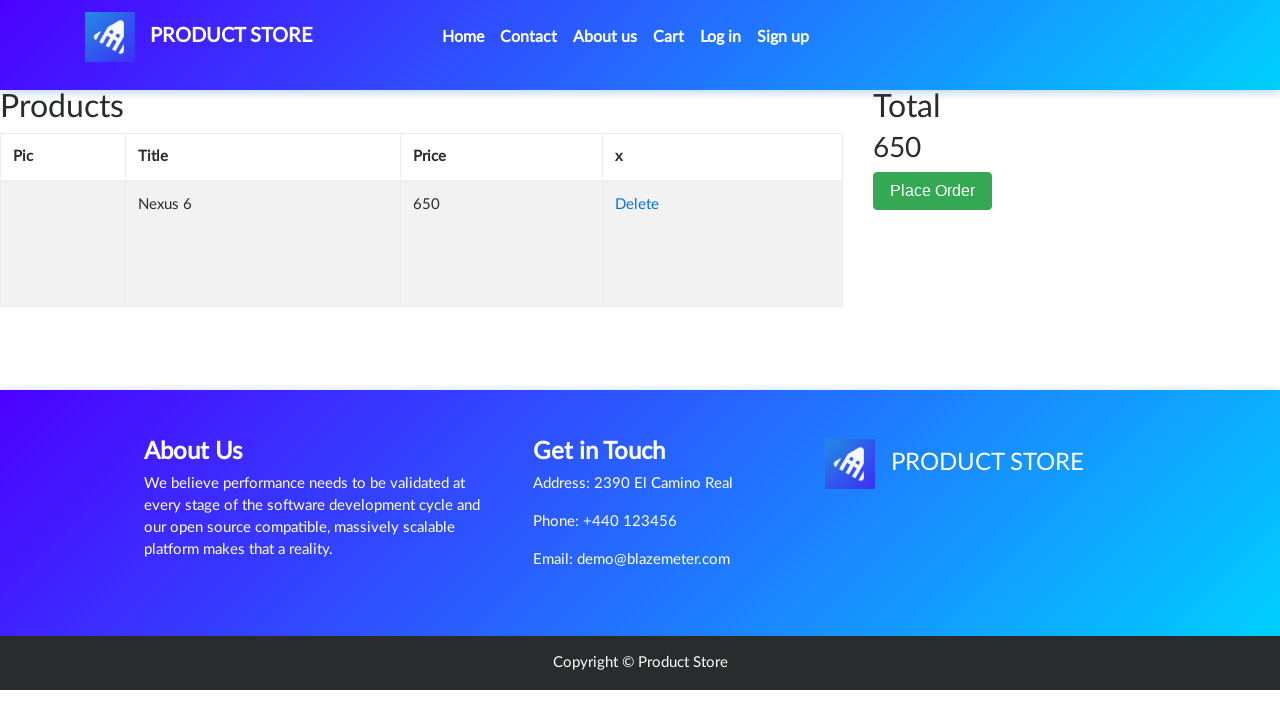

Clicked 'Place Order' button at (933, 191) on button:has-text('Place Order')
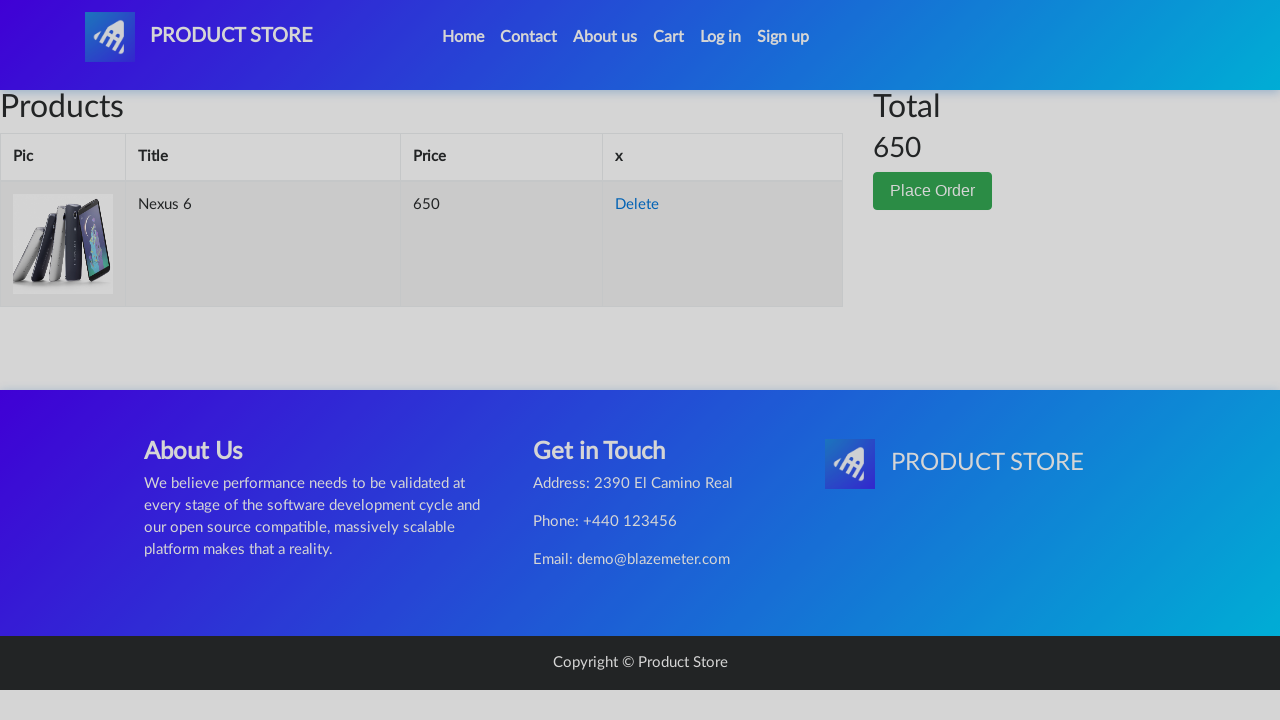

Order modal opened and visible
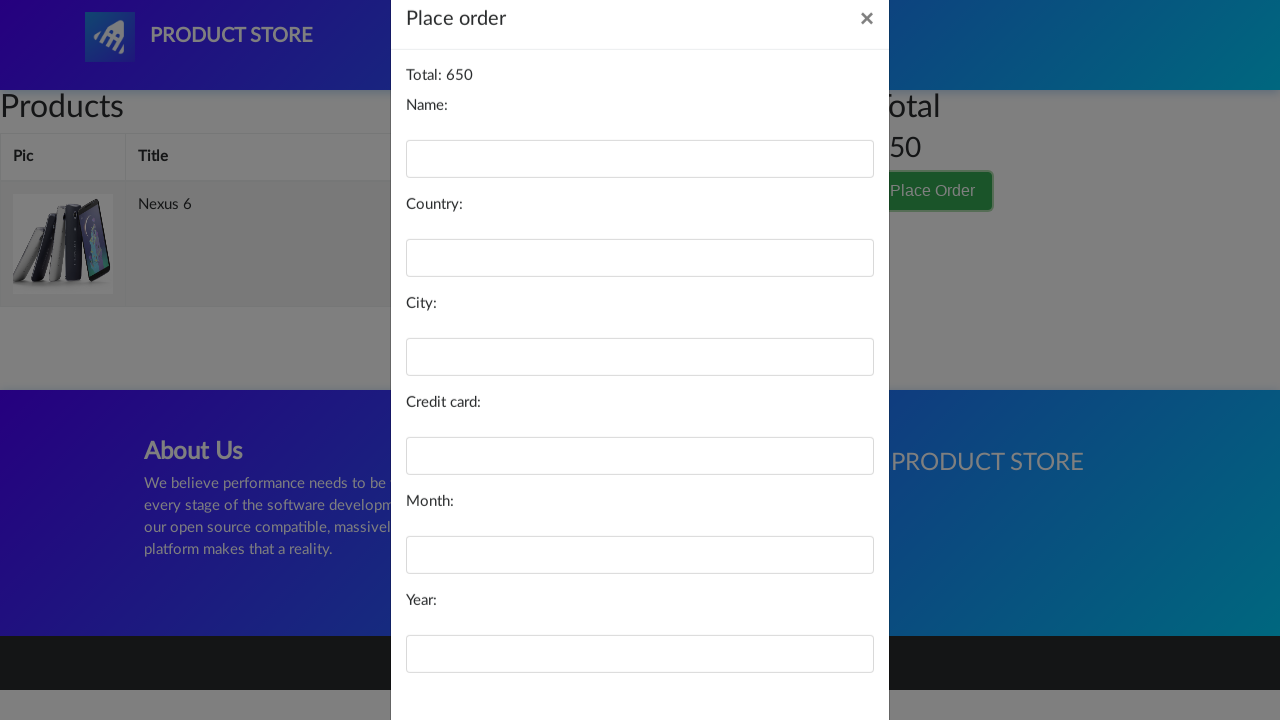

Filled name field with 'John' on #name
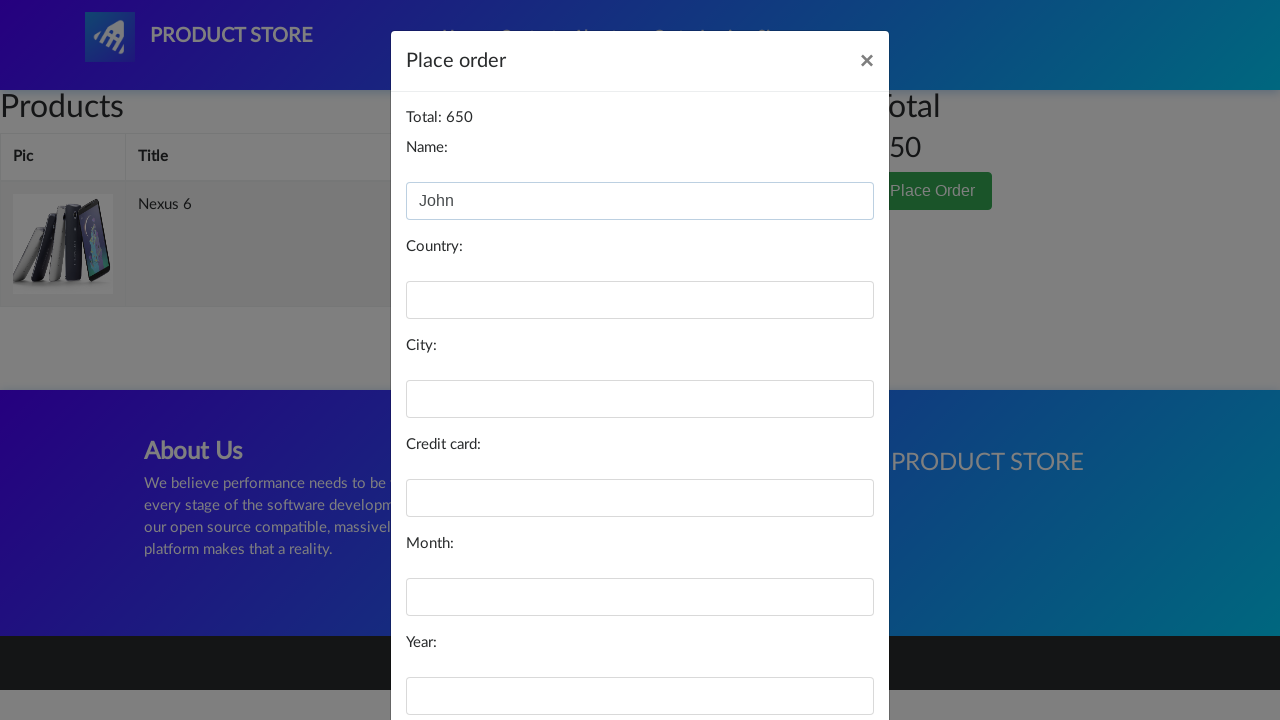

Filled country field with 'Uruguay' on #country
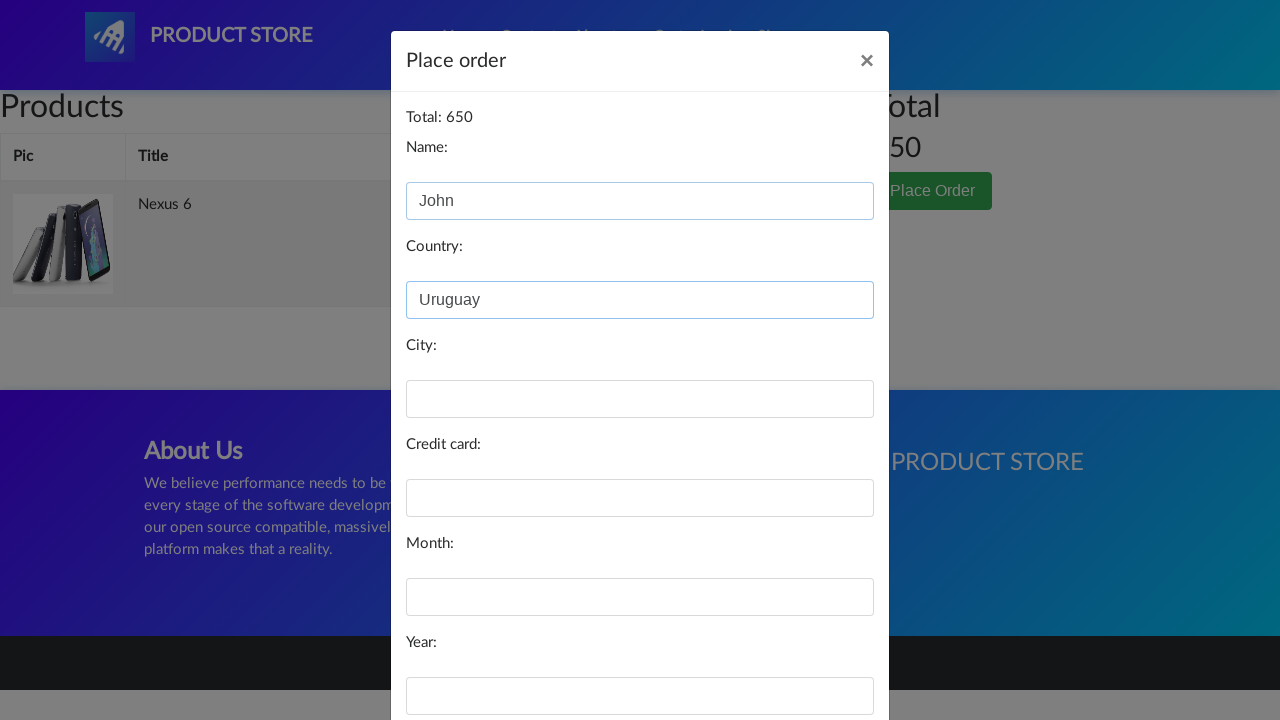

Filled city field with 'Montevideo' on #city
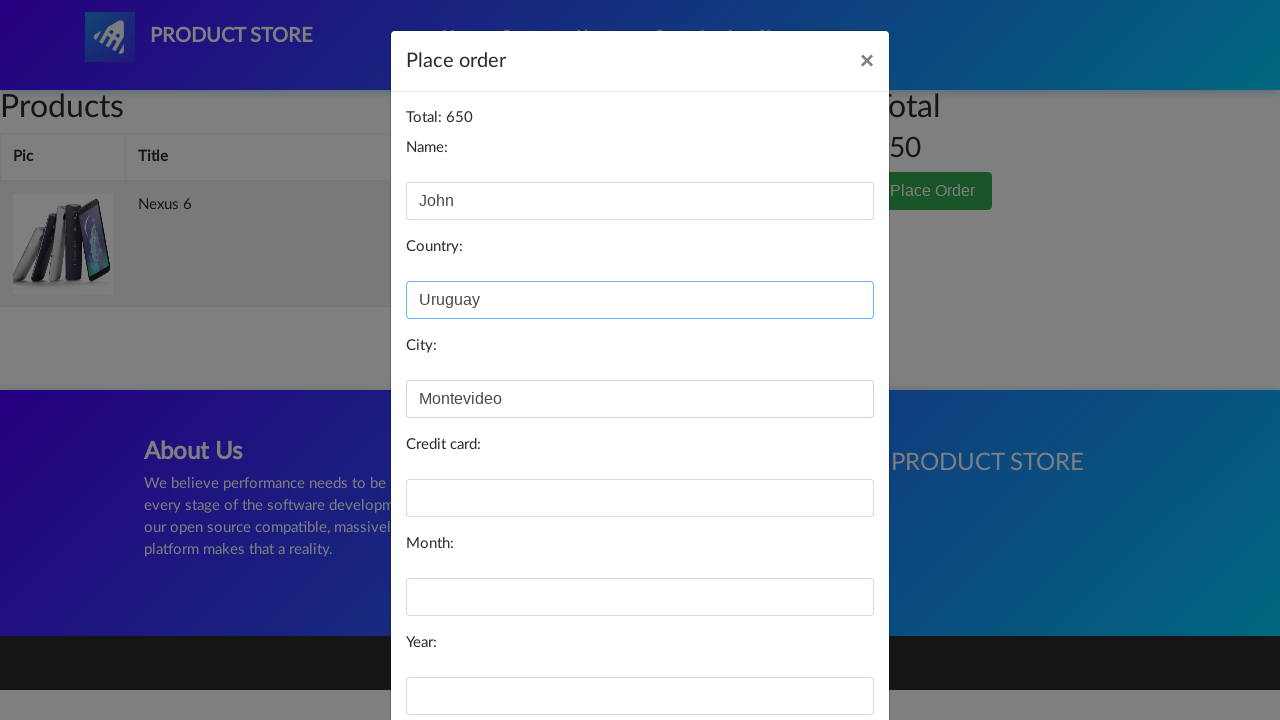

Filled credit card field with '5547 4899 2164 2265' on #card
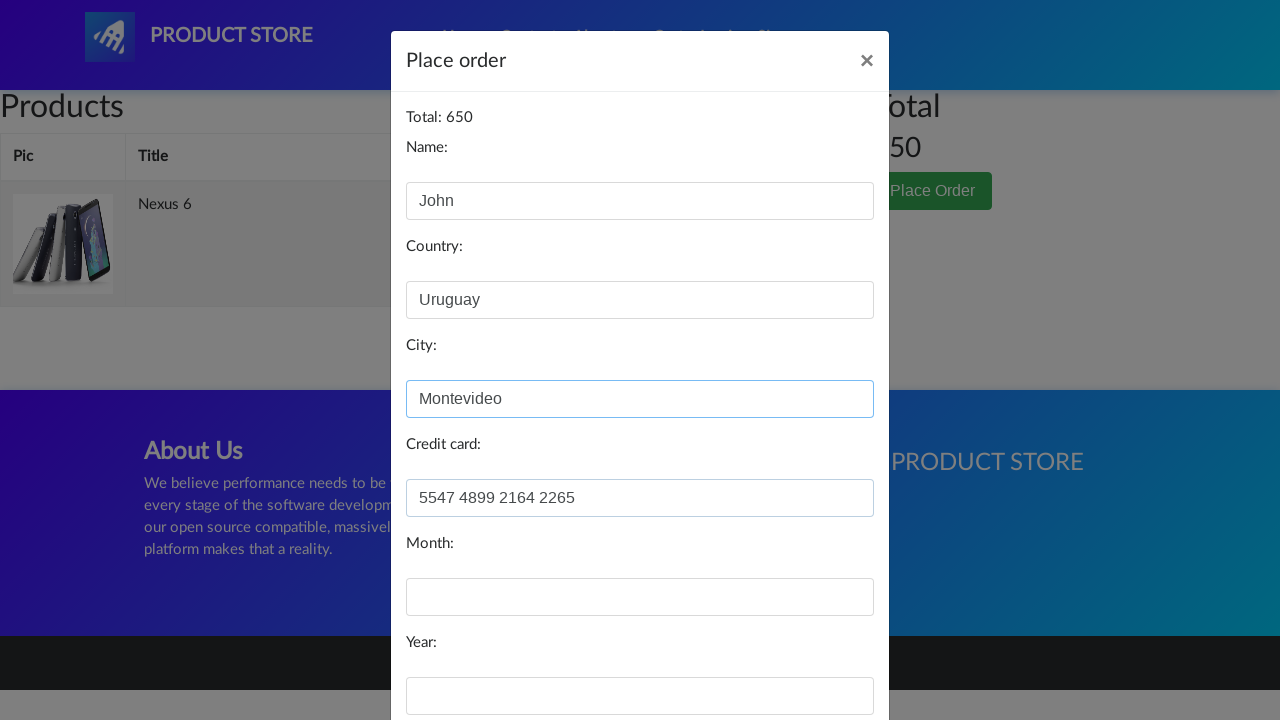

Filled month field with '07' on #month
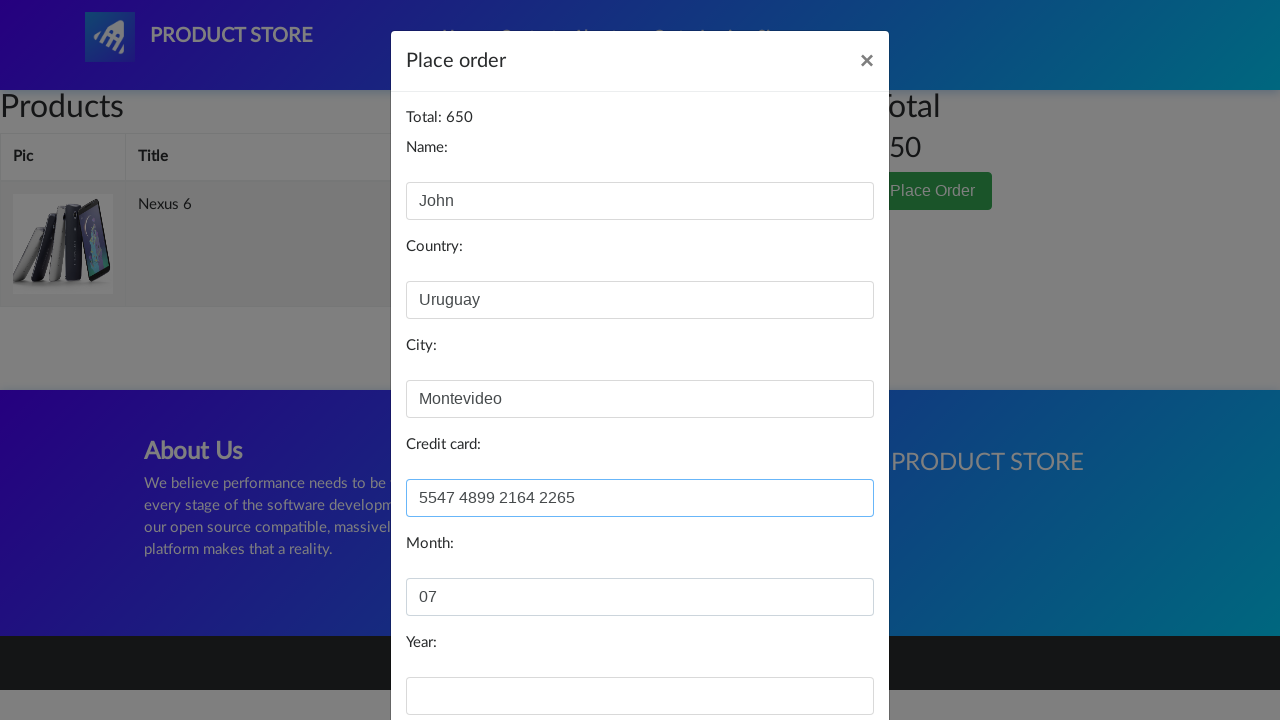

Filled year field with '2024' on #year
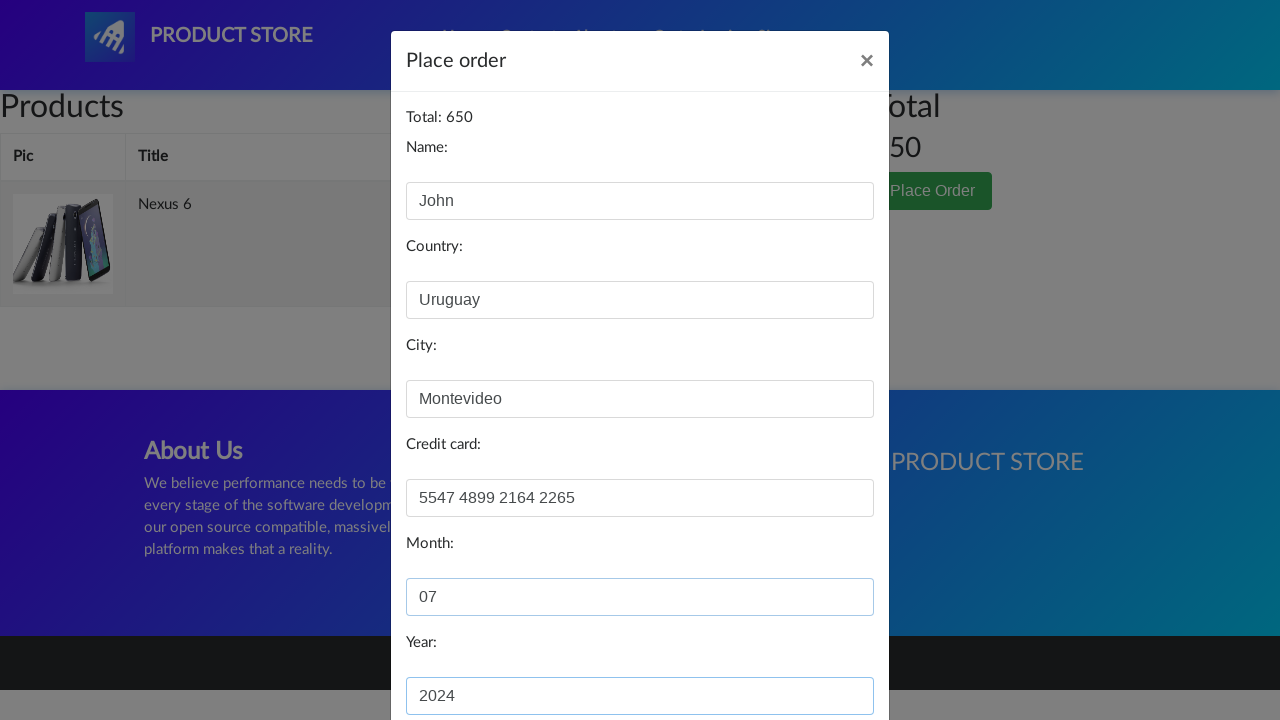

Clicked 'Purchase' button to complete checkout at (823, 655) on button:has-text('Purchase')
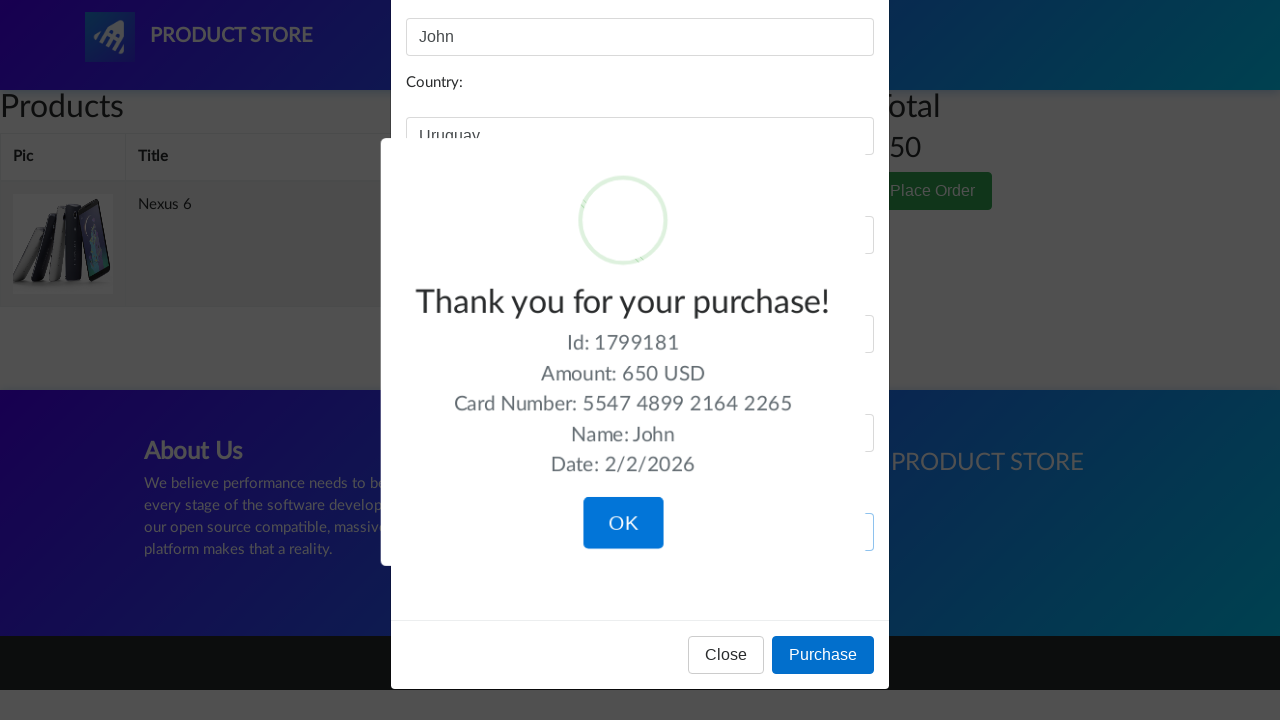

Success alert modal appeared
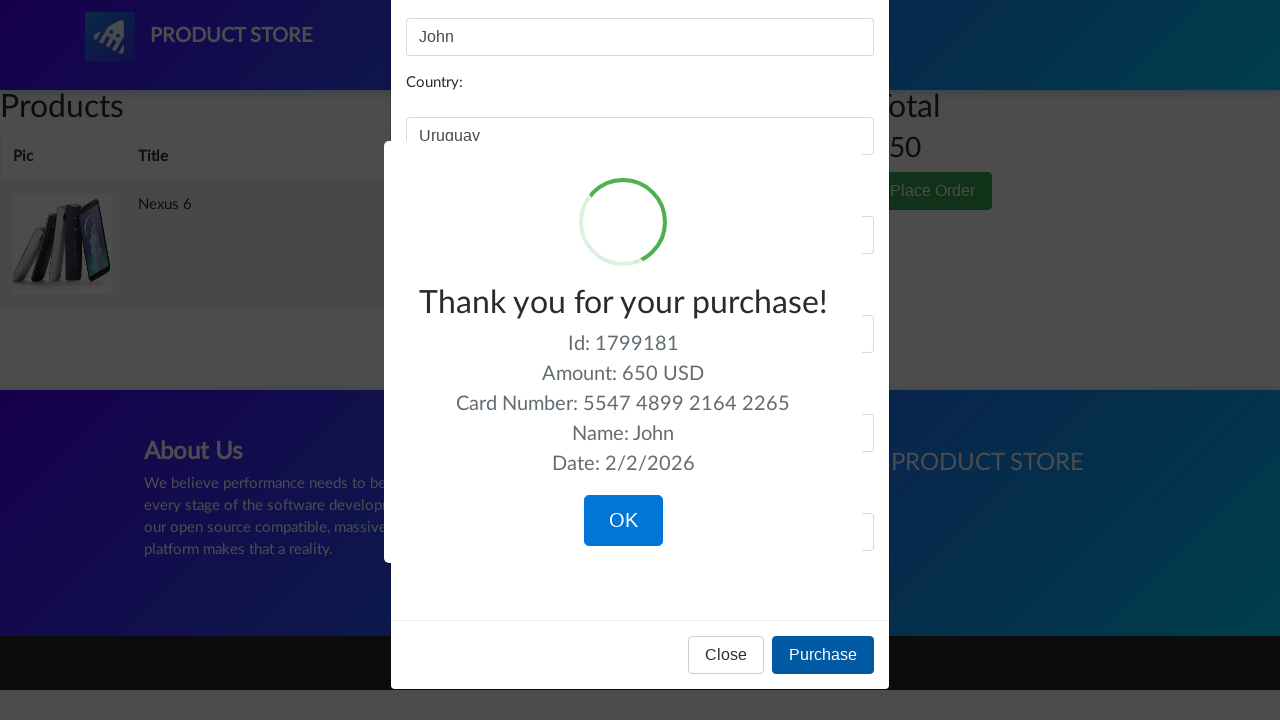

Success icon visible - purchase completed successfully
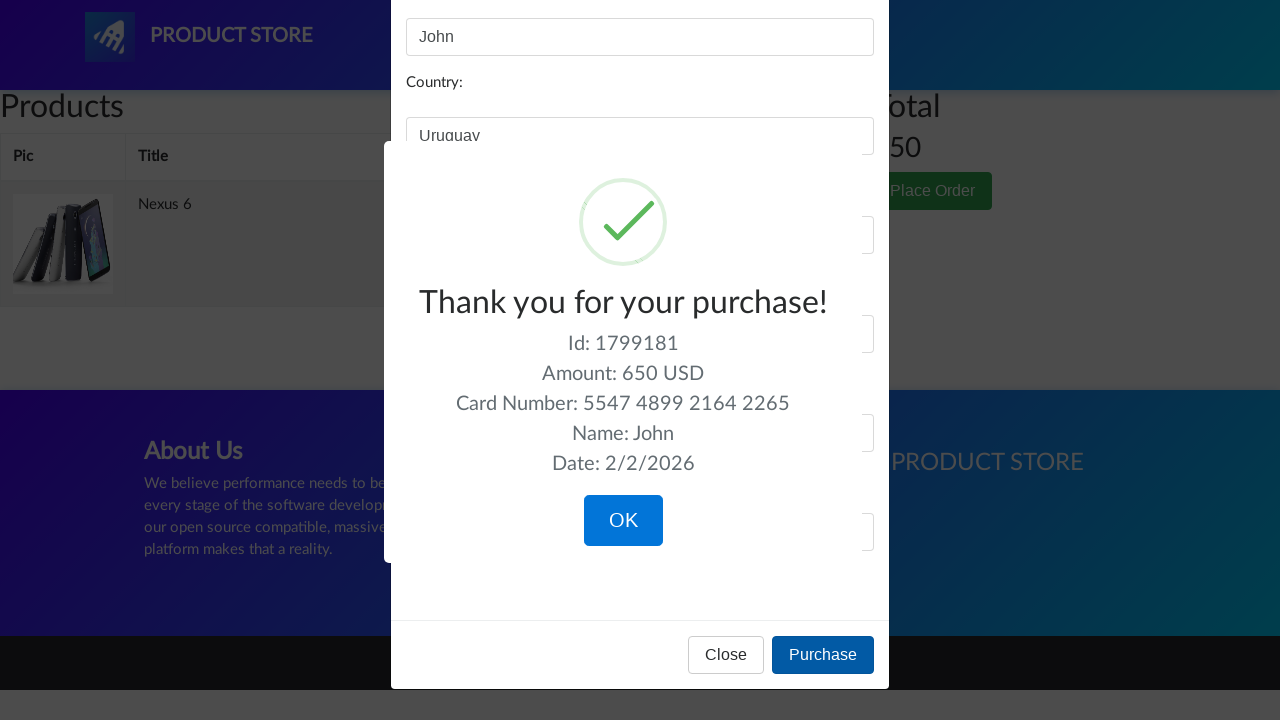

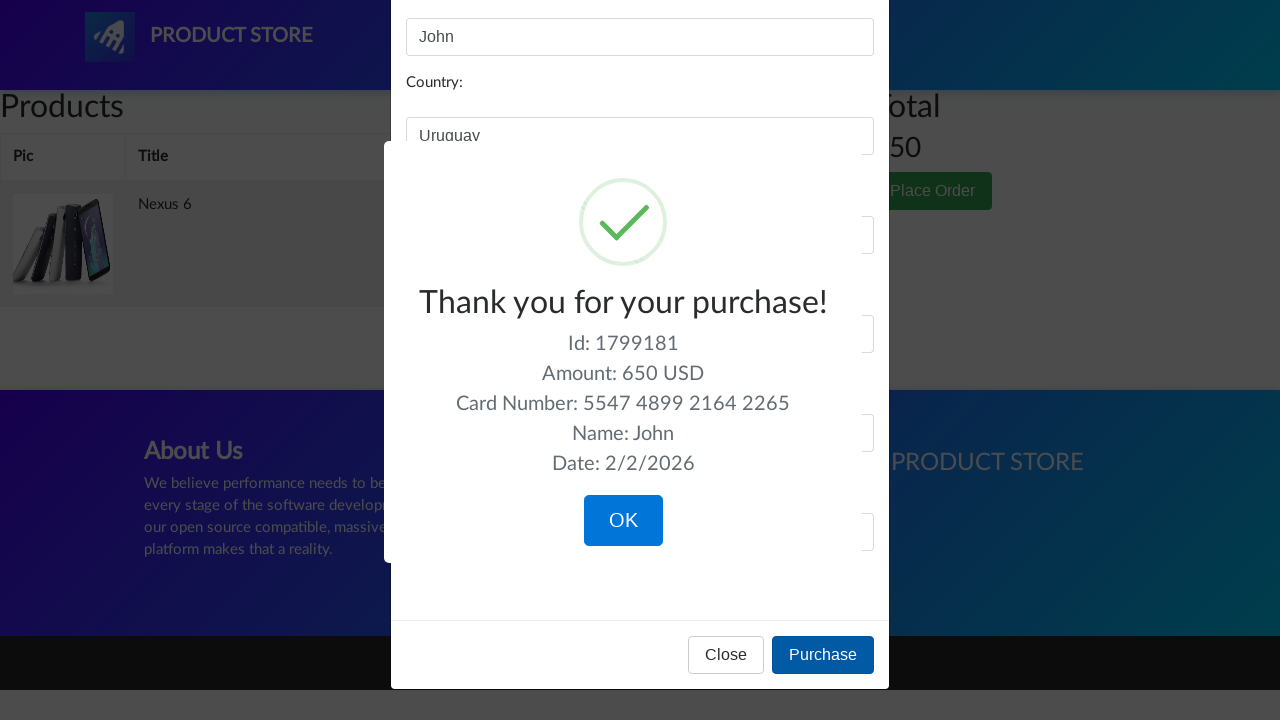